Tests that completed items are removed when clicking the clear completed button

Starting URL: https://demo.playwright.dev/todomvc

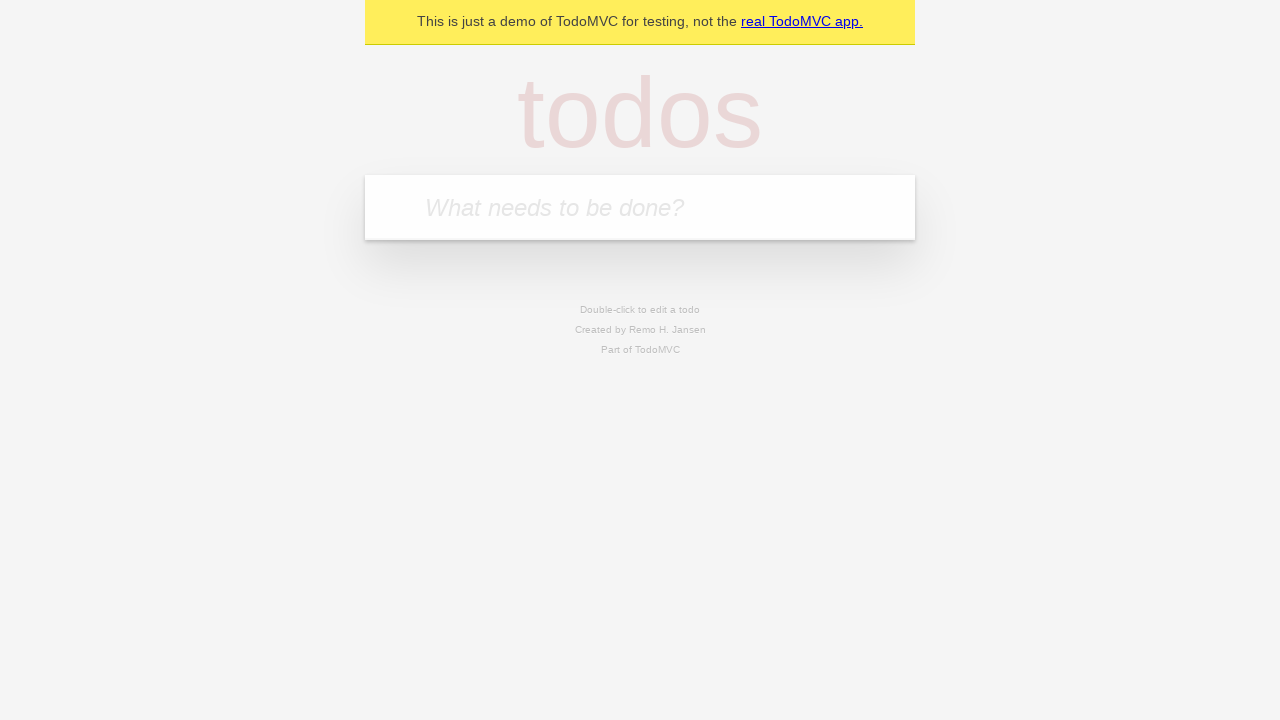

Filled todo input with 'buy some cheese' on .new-todo
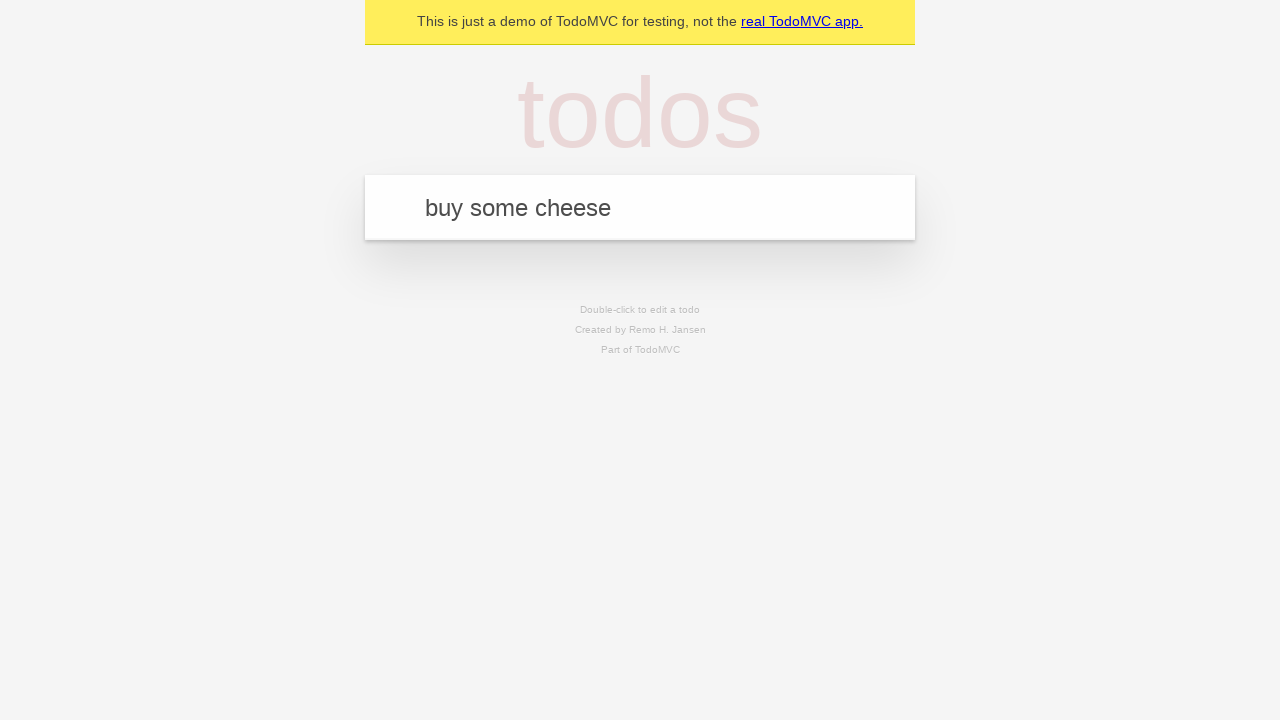

Pressed Enter to add first todo item on .new-todo
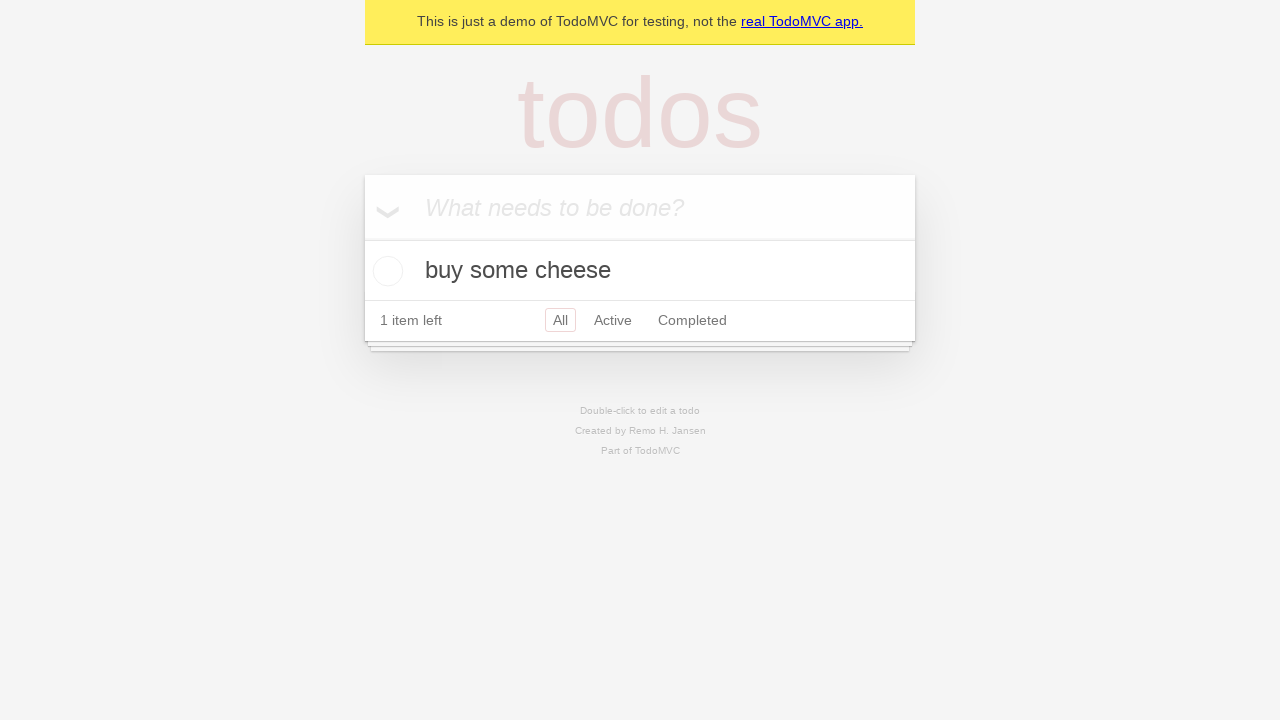

Filled todo input with 'feed the cat' on .new-todo
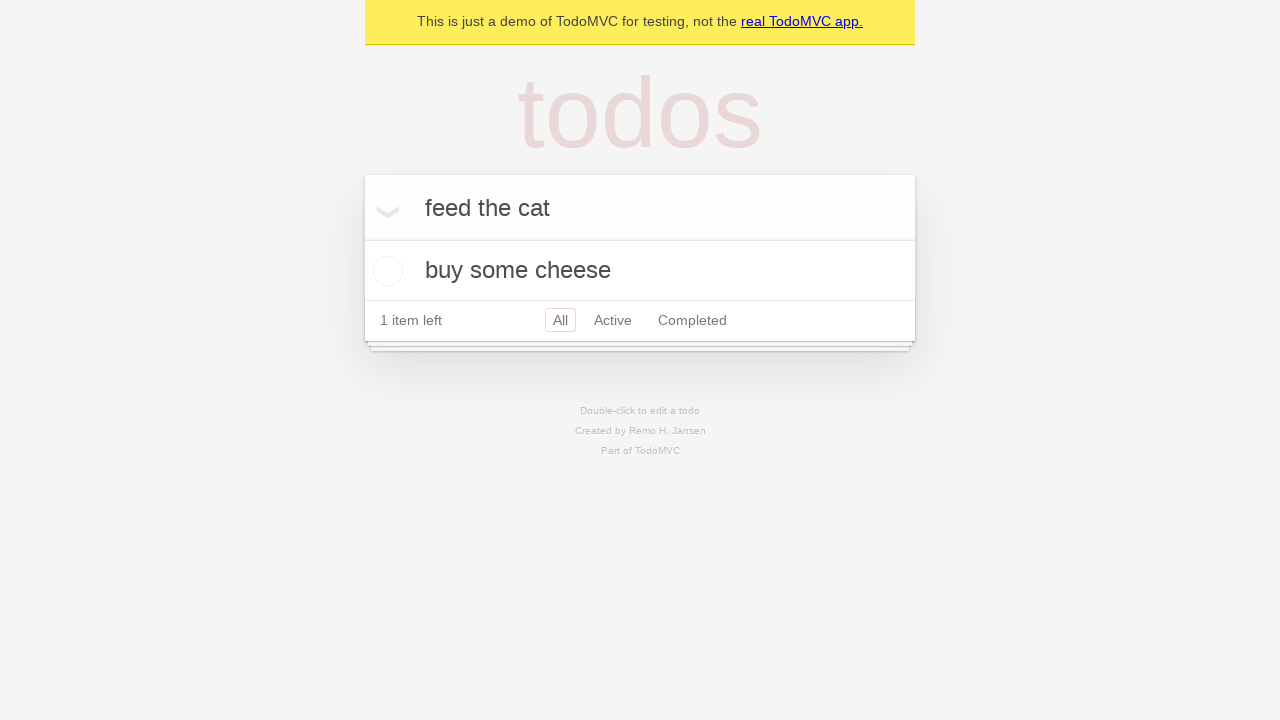

Pressed Enter to add second todo item on .new-todo
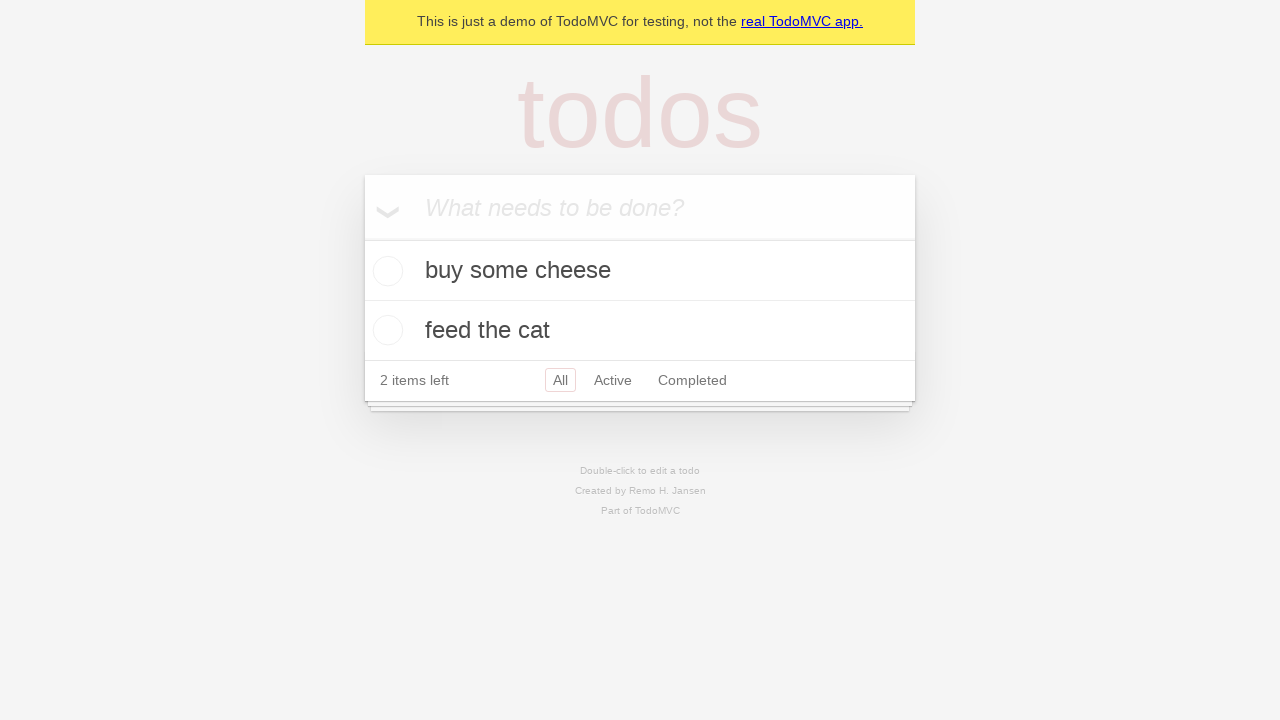

Filled todo input with 'book a doctors appointment' on .new-todo
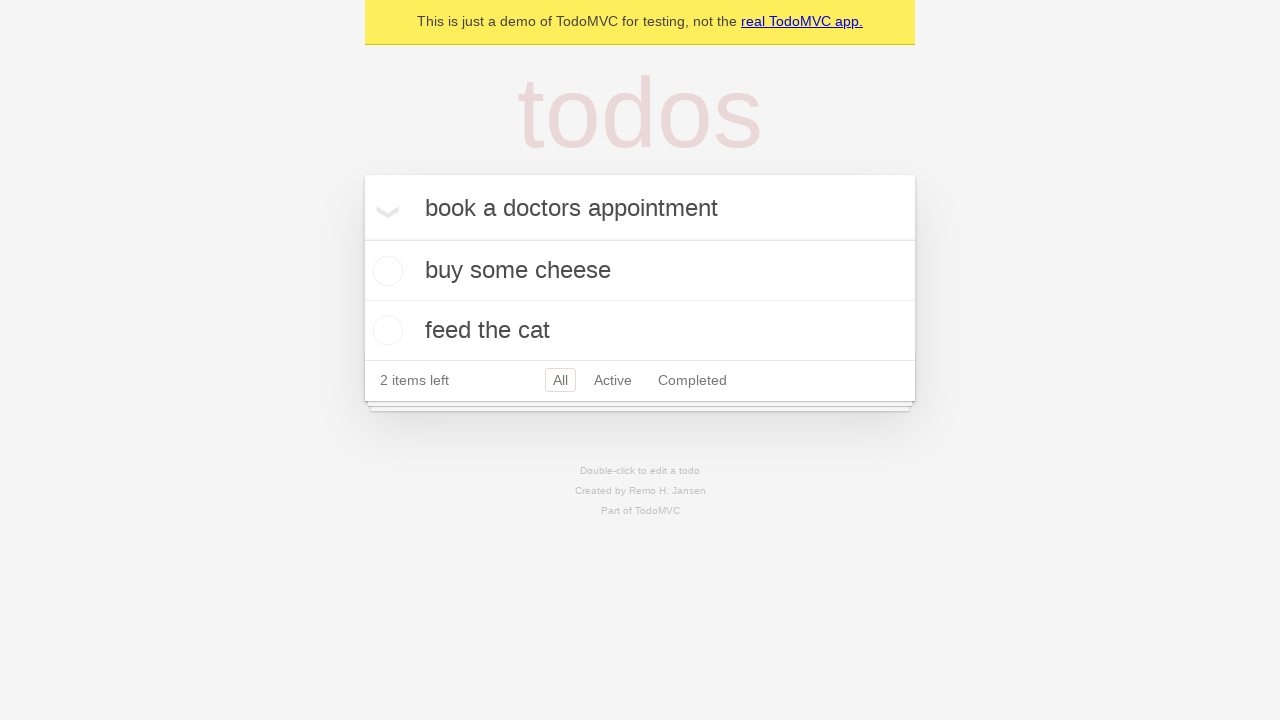

Pressed Enter to add third todo item on .new-todo
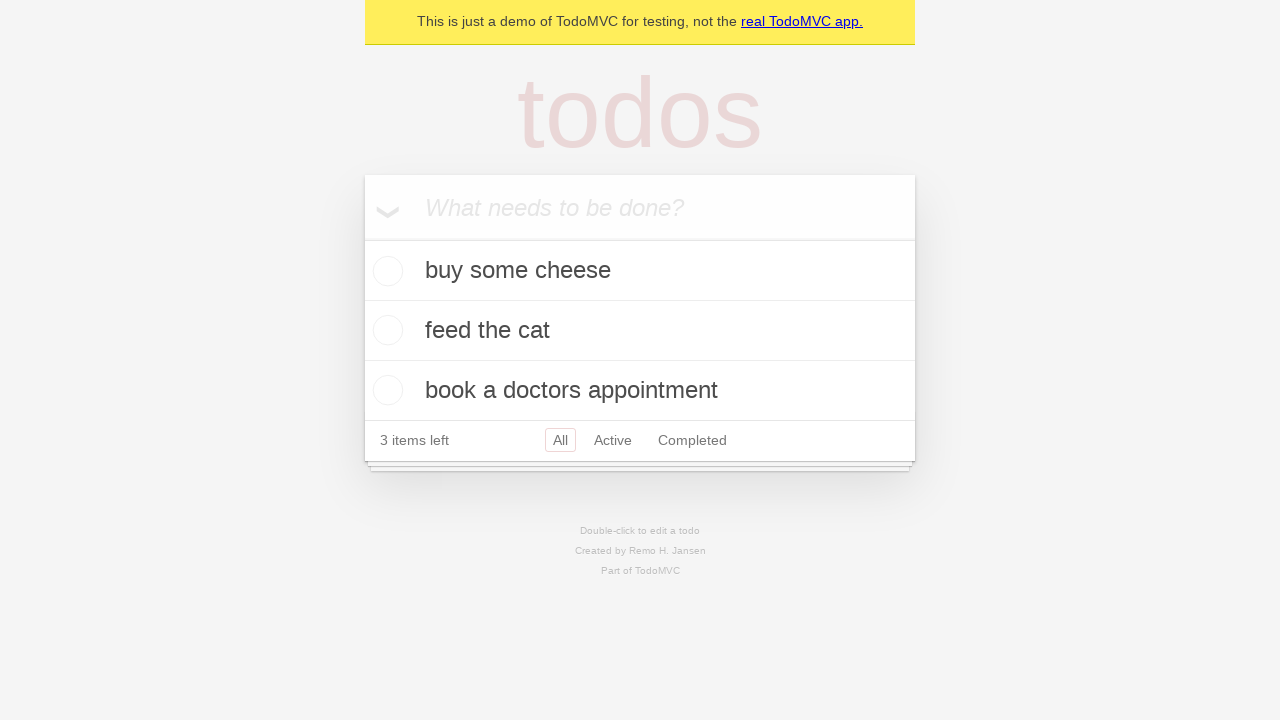

Checked the second todo item as completed at (385, 330) on .todo-list li >> nth=1 >> .toggle
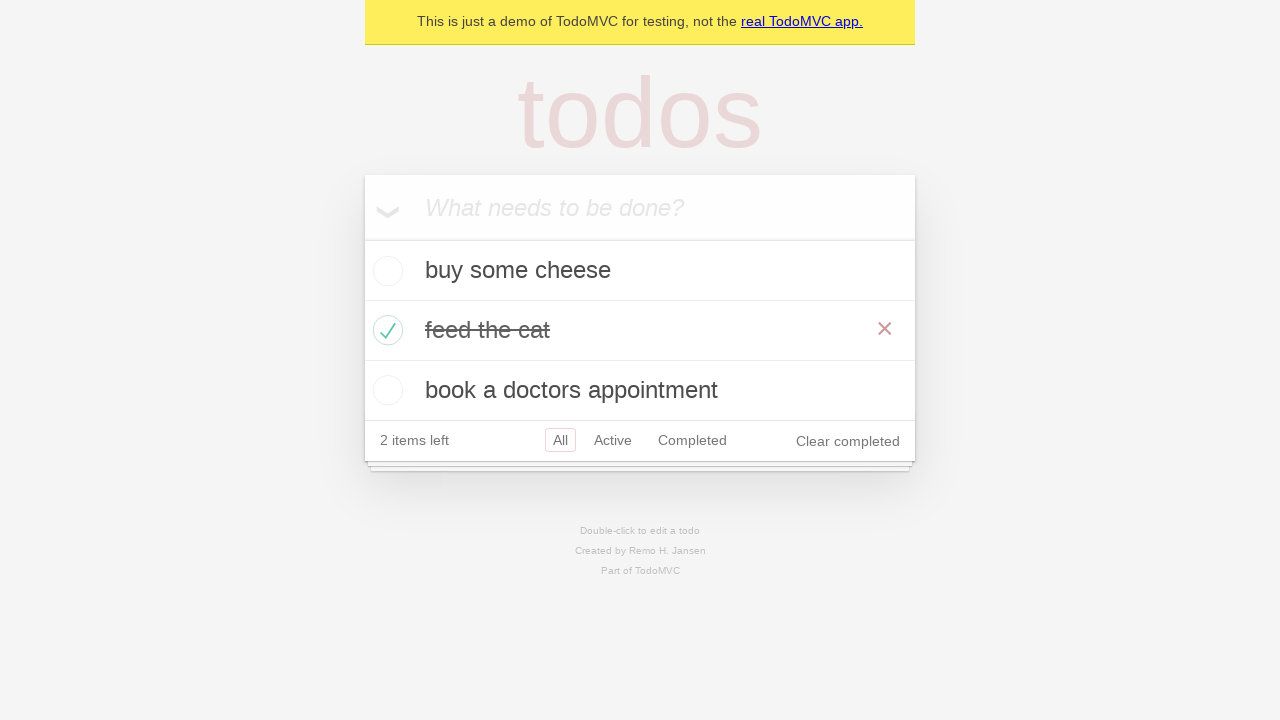

Clicked 'Clear completed' button to remove completed items at (848, 441) on .clear-completed
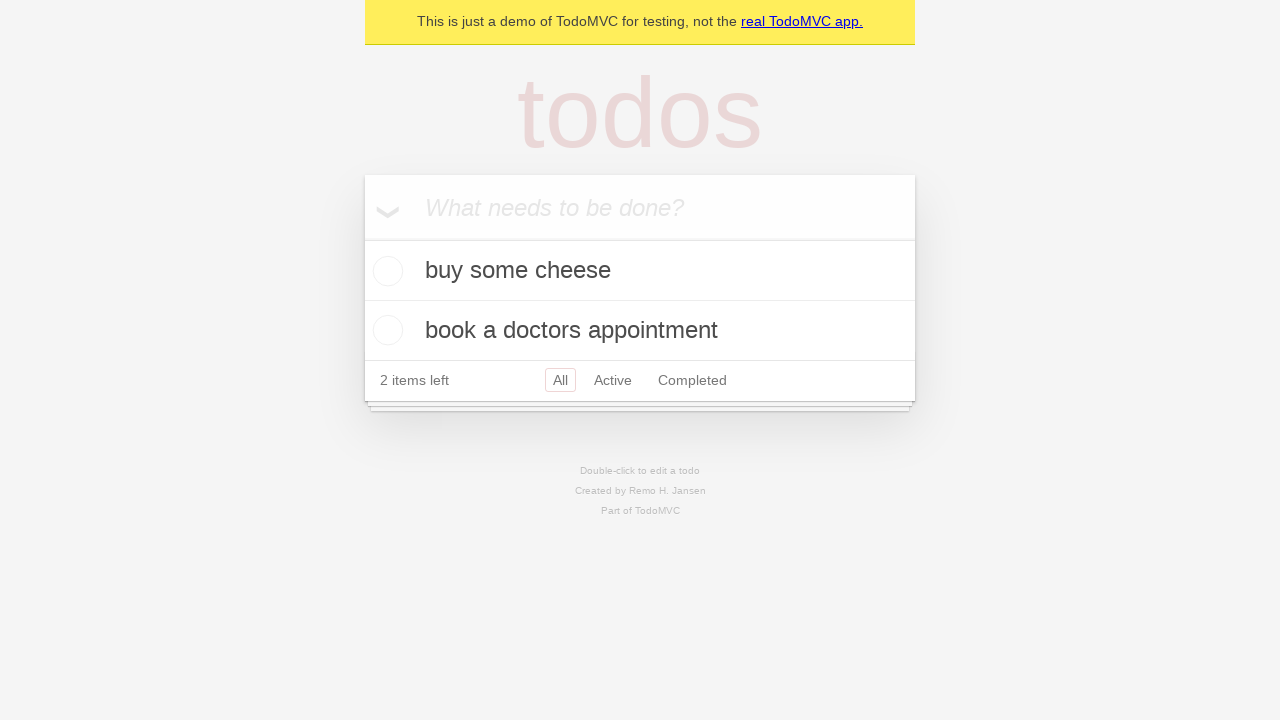

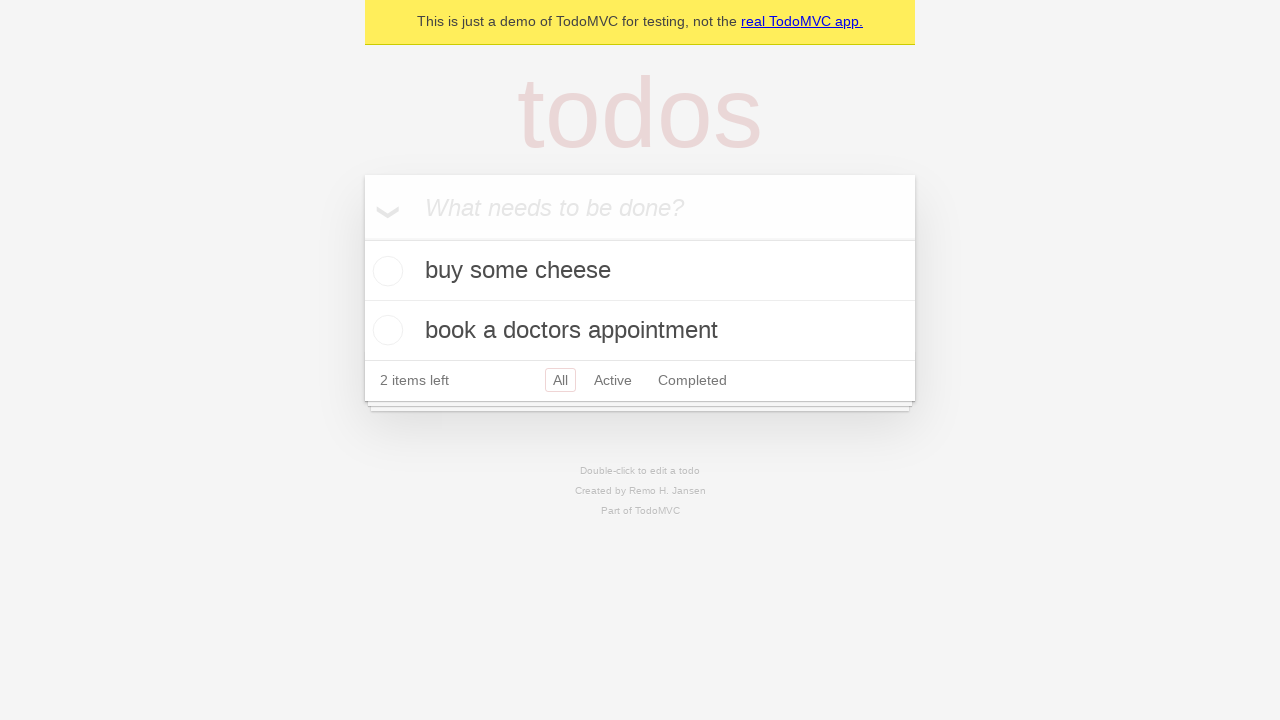